Tests dynamic form controls by clicking Enable button and waiting for text field to become enabled before entering text

Starting URL: https://the-internet.herokuapp.com/dynamic_controls

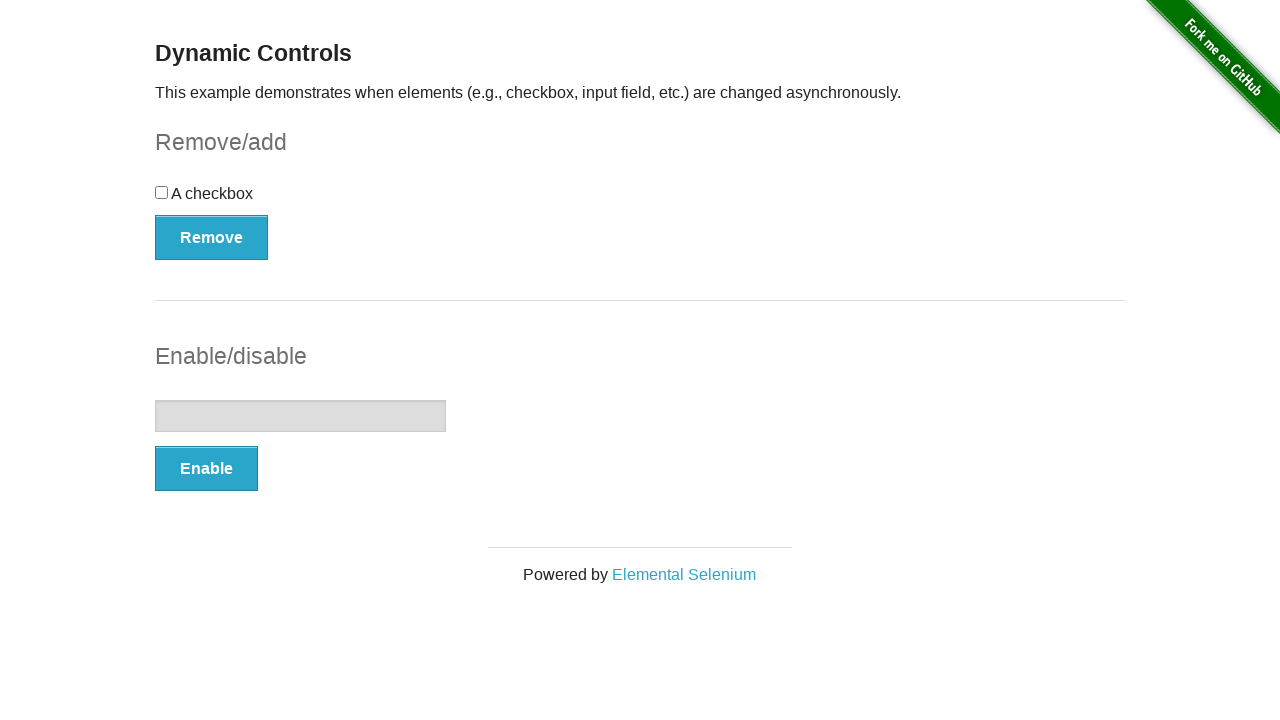

Clicked Enable button to enable text field at (206, 469) on xpath=//button[.='Enable']
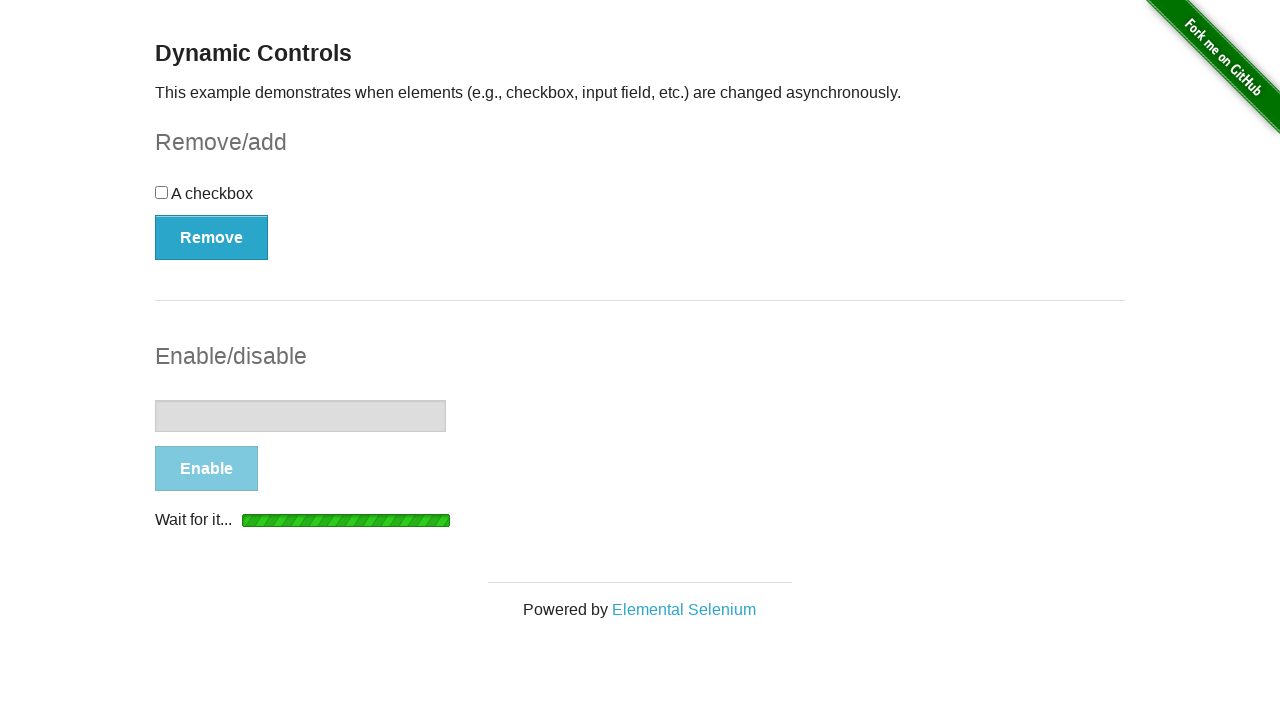

Text field became visible
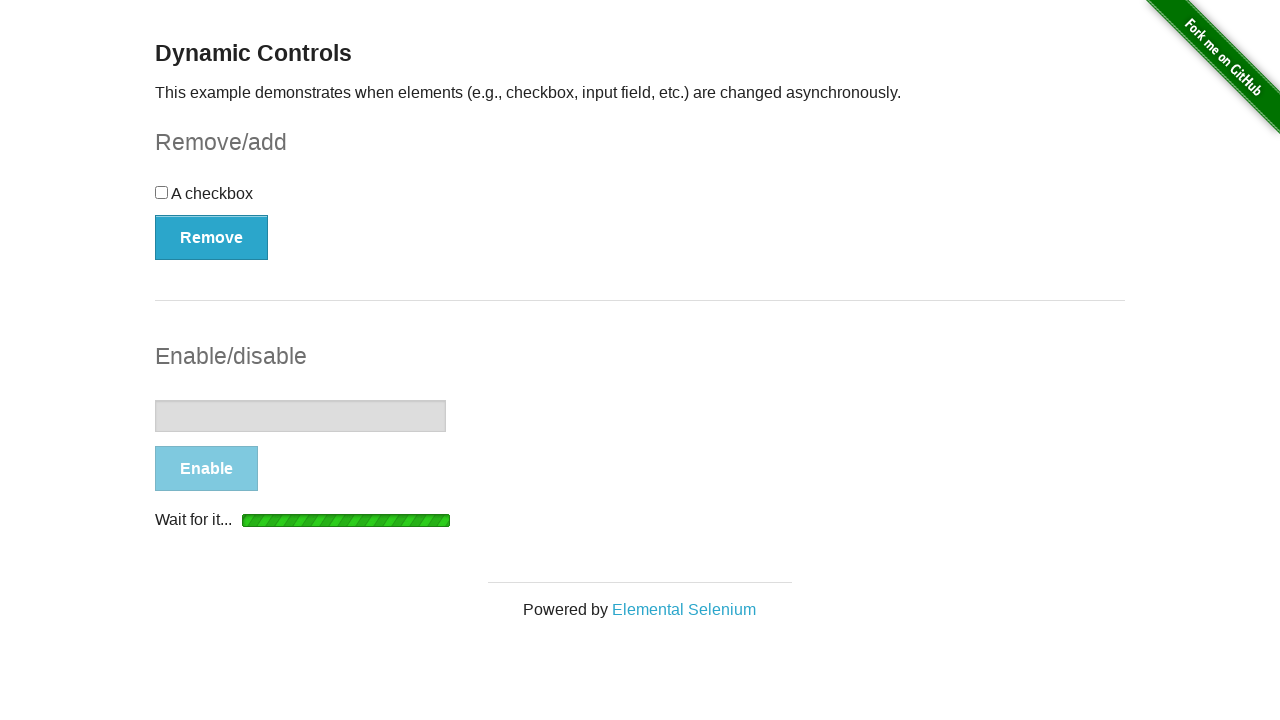

Text field is now enabled
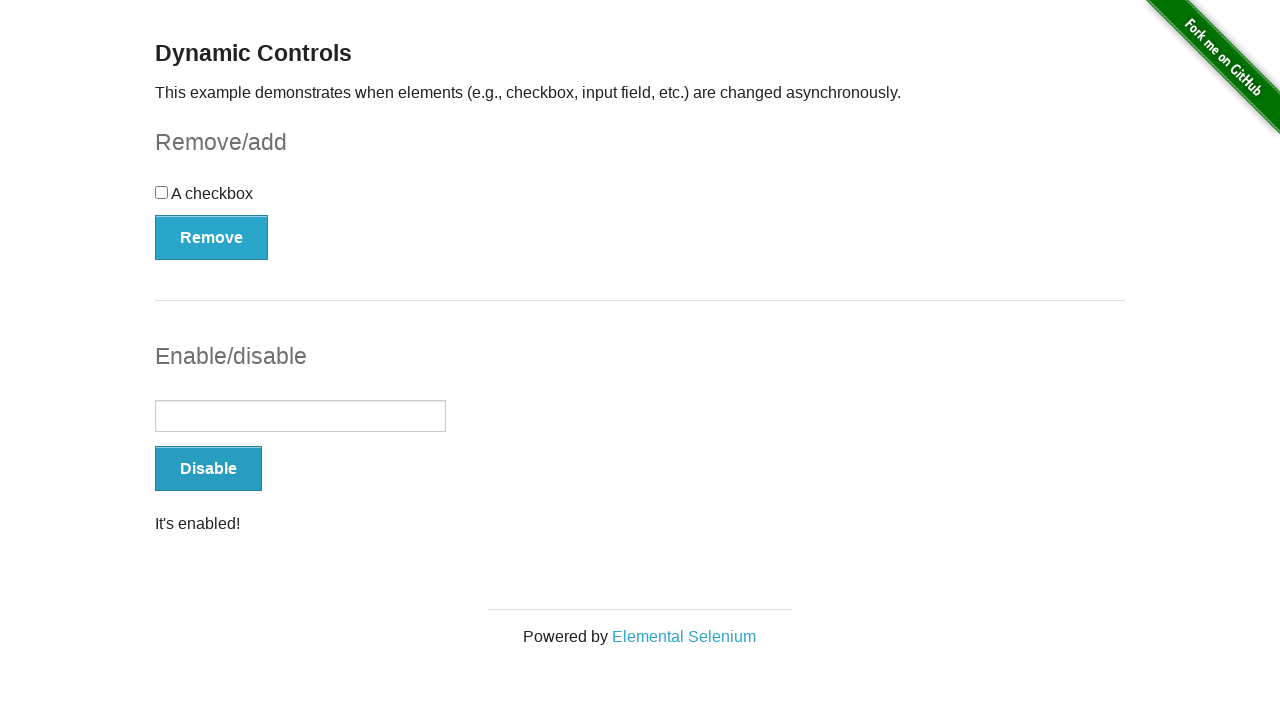

Entered 'Hello' into the enabled text field on //input[@type='text']
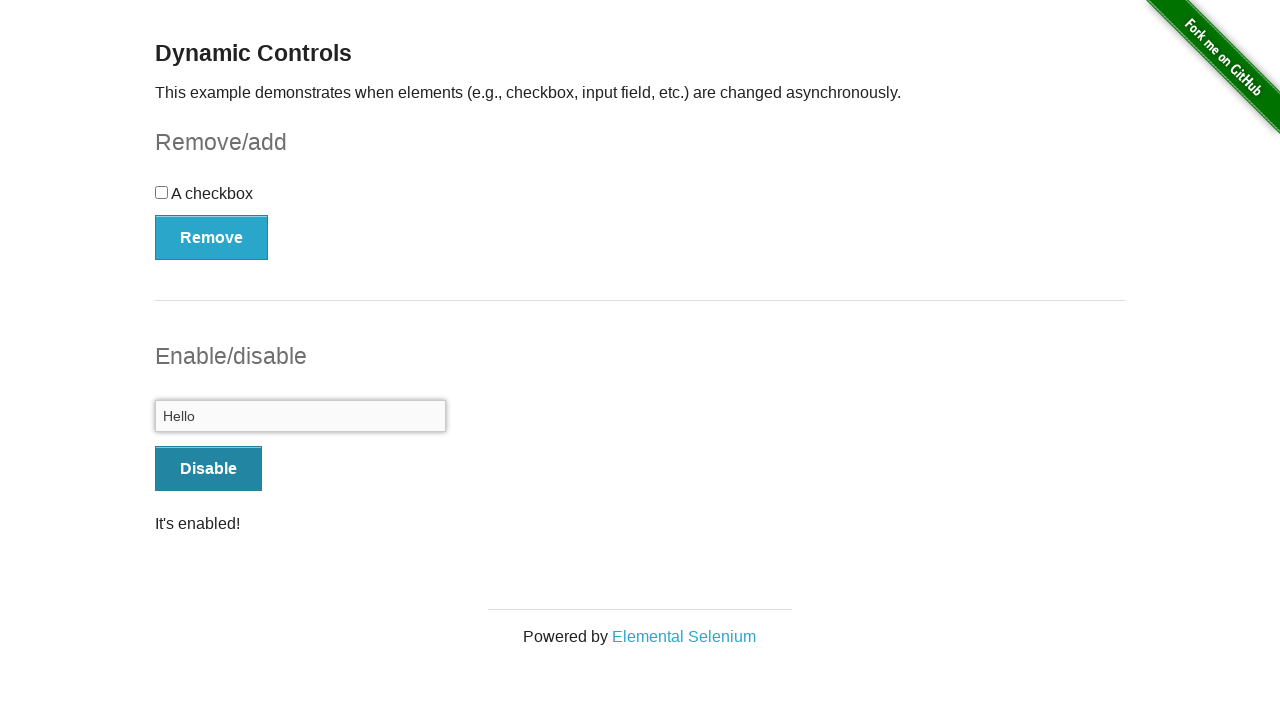

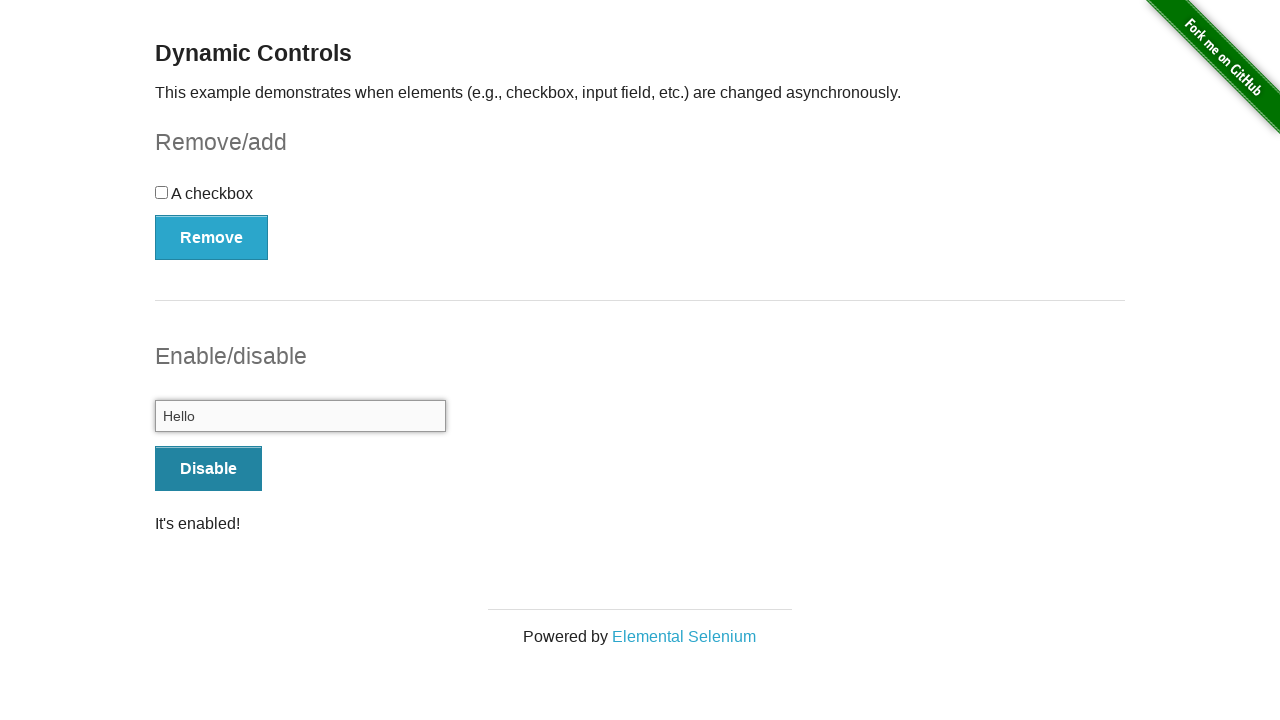